Tests checkbox handling on SpiceJet website by checking the state of a checkbox and clicking it

Starting URL: https://www.spicejet.com/

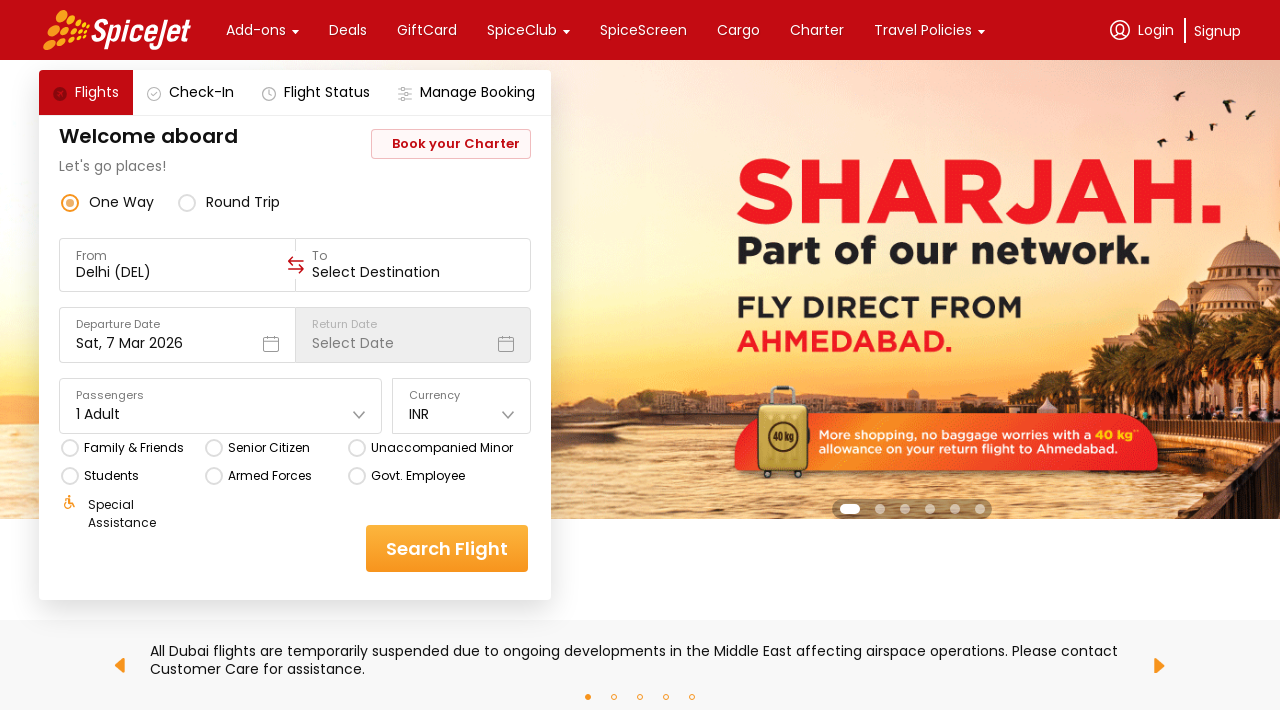

Located friends and family checkbox element
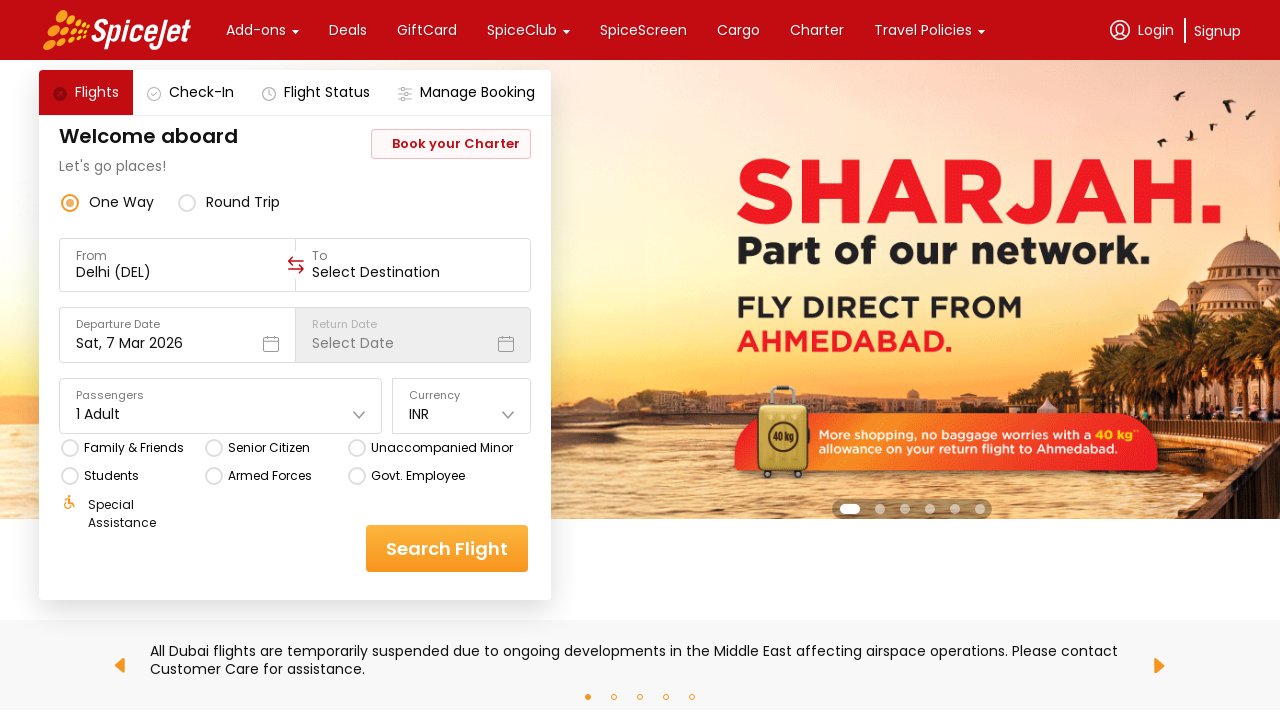

Checkbox not found - waited for page to reach networkidle state
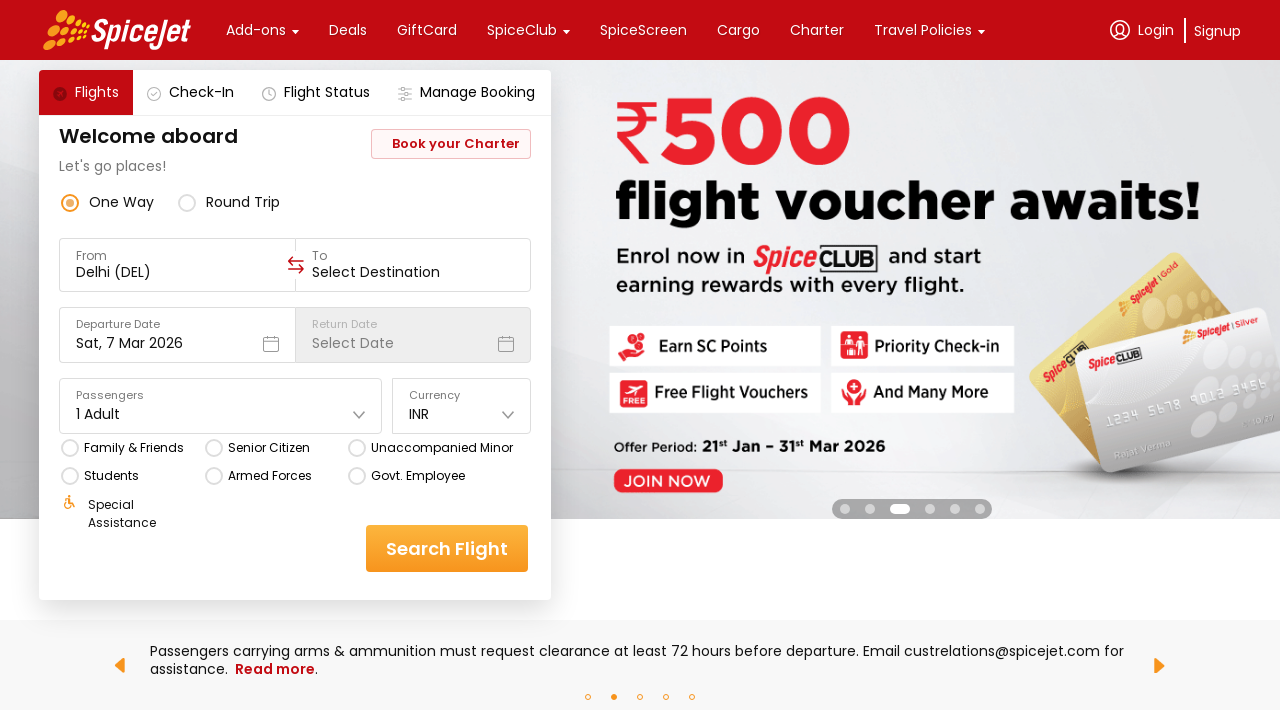

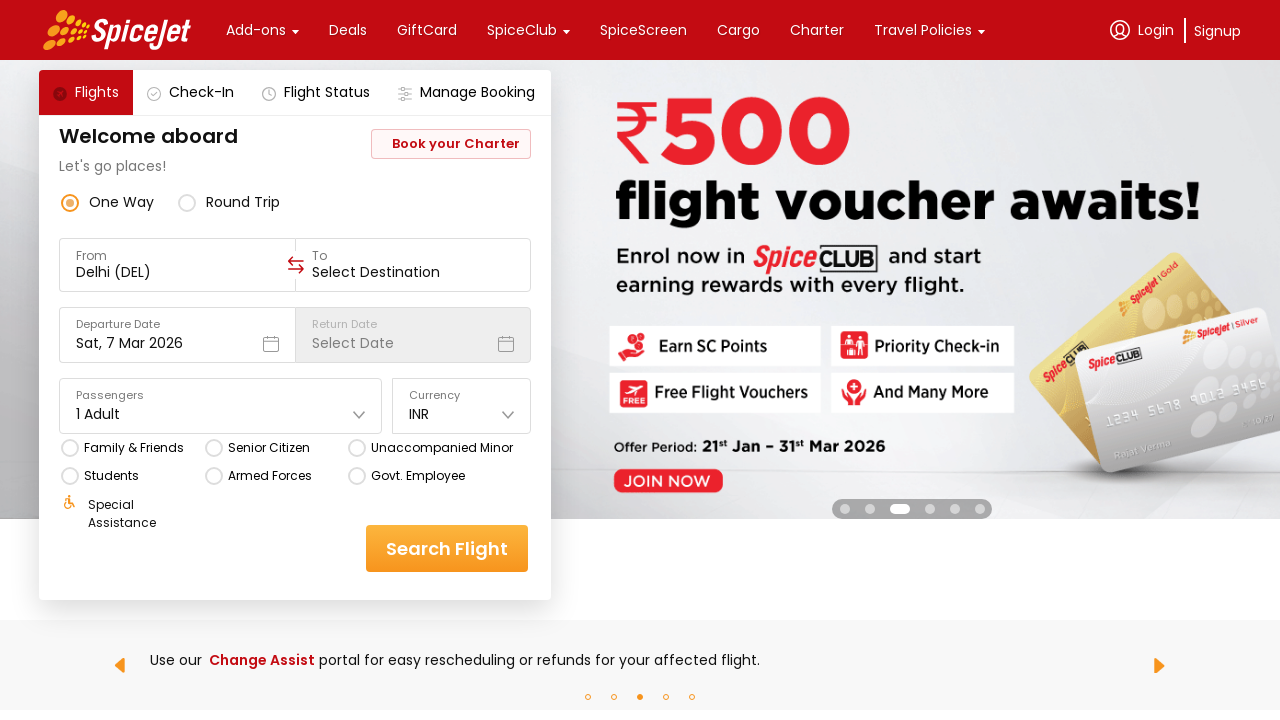